Navigates to a demo site, finds all links on the page, then clicks on the "Inputs" link to navigate to the inputs page

Starting URL: https://the-internet.herokuapp.com/

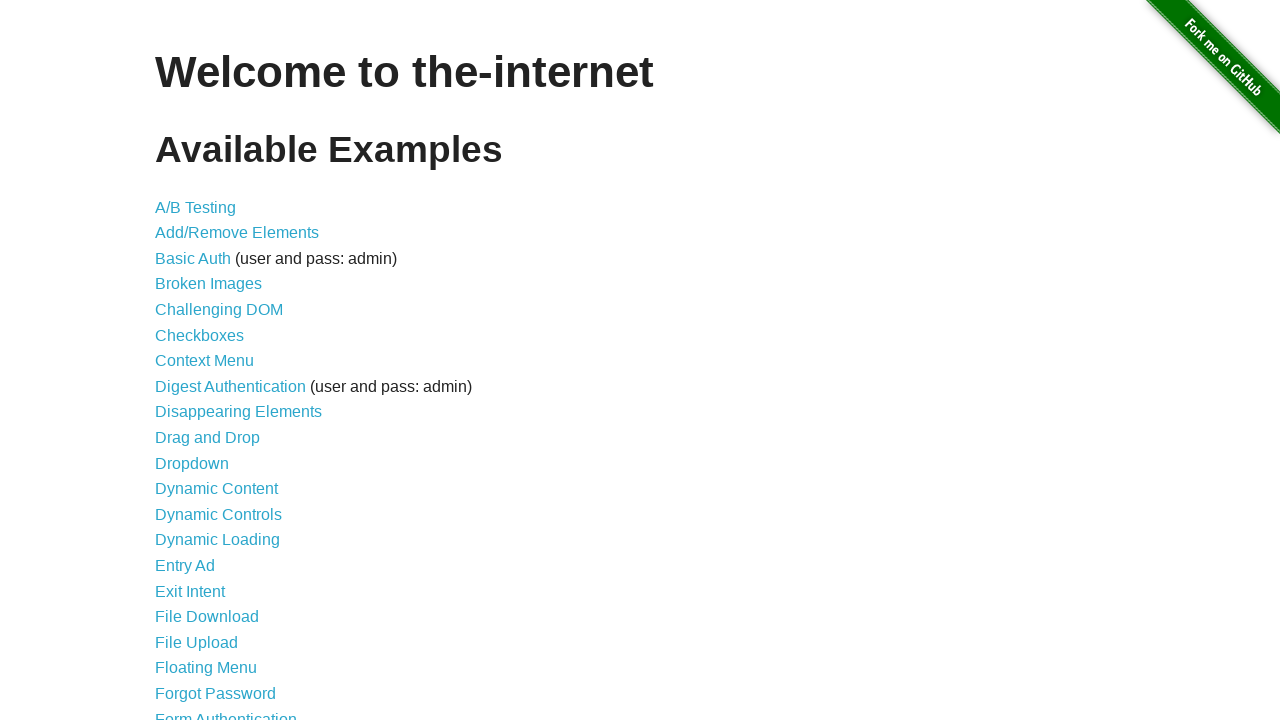

Navigated to the demo site at https://the-internet.herokuapp.com/
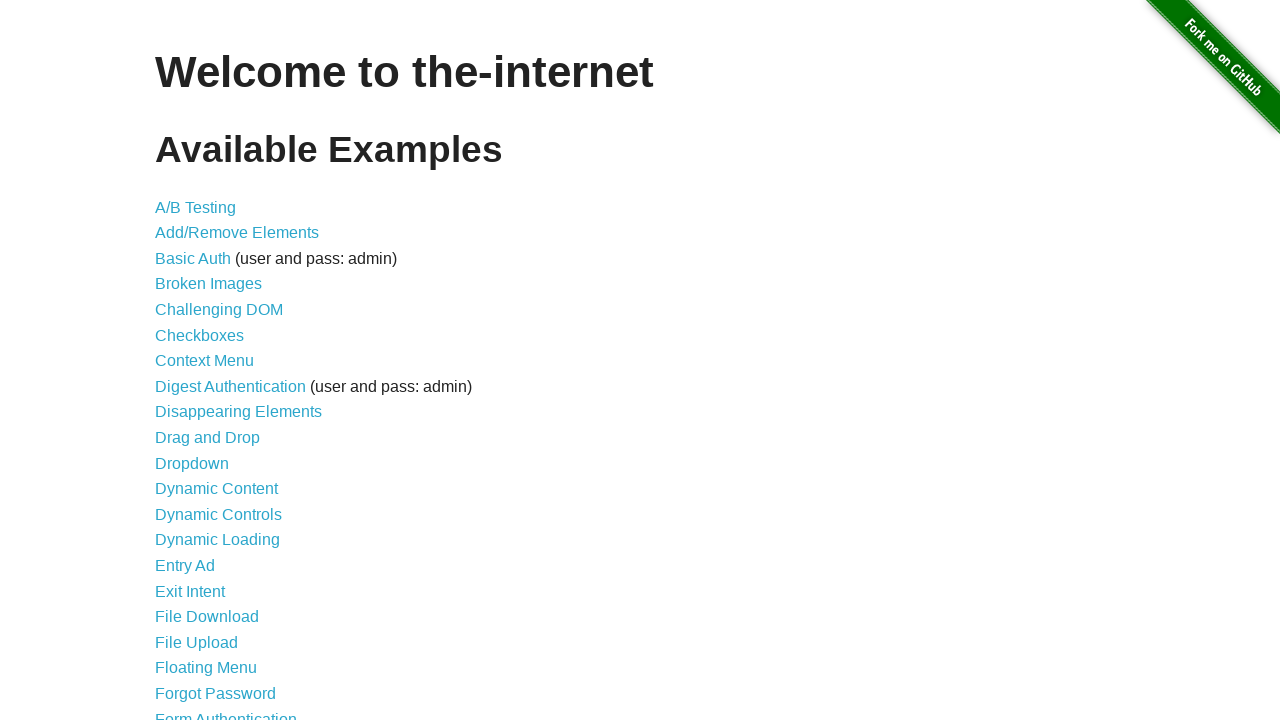

Found all links on the page
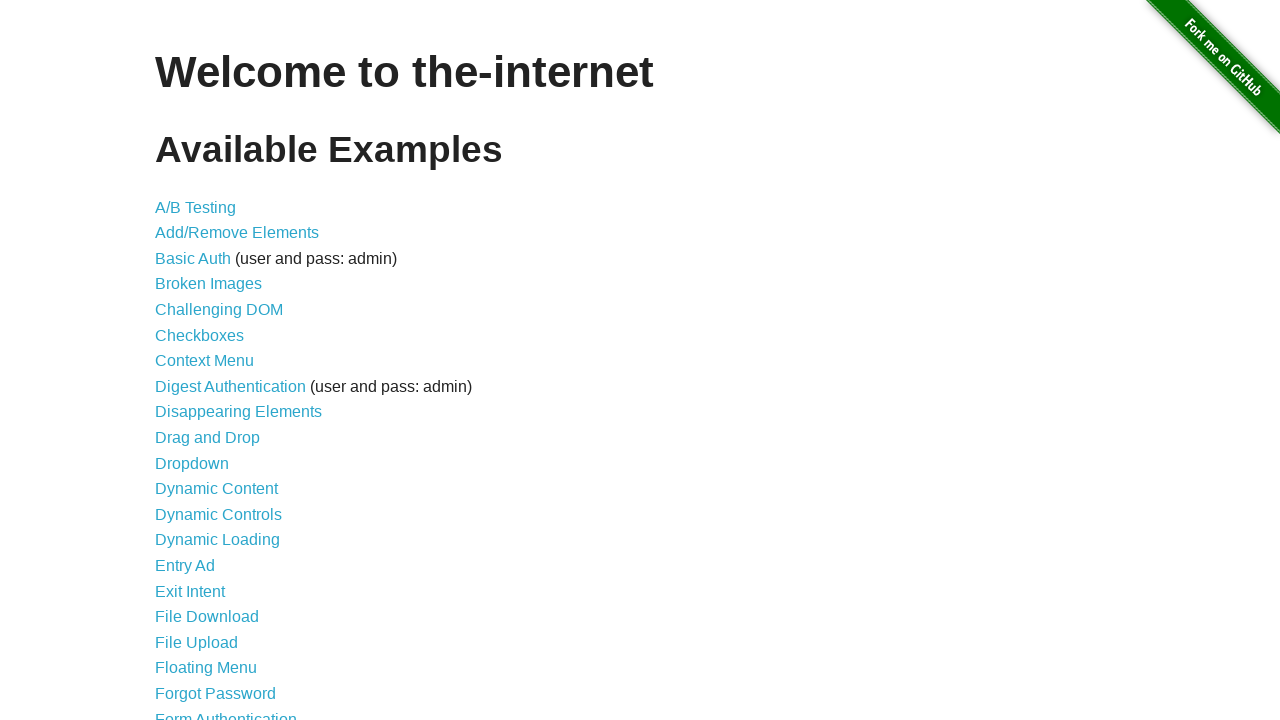

Clicked on the 'Inputs' link at (176, 361) on text=Inputs
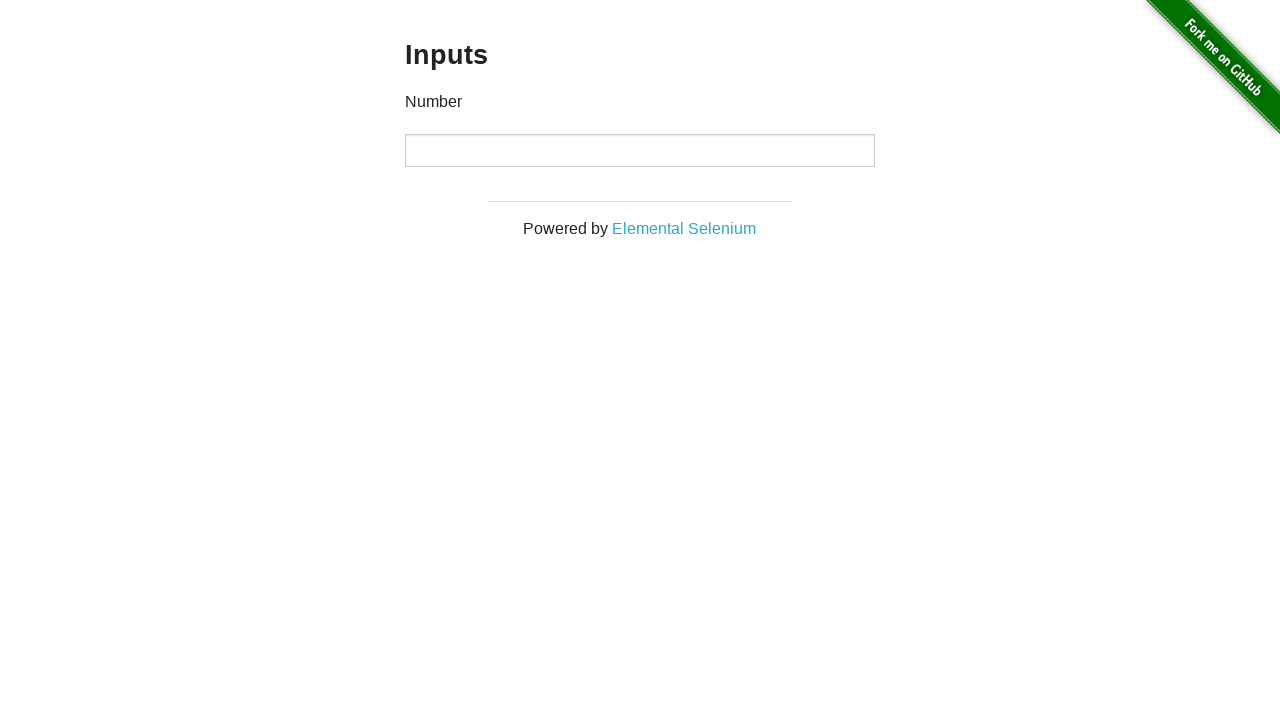

Waited for page navigation to complete
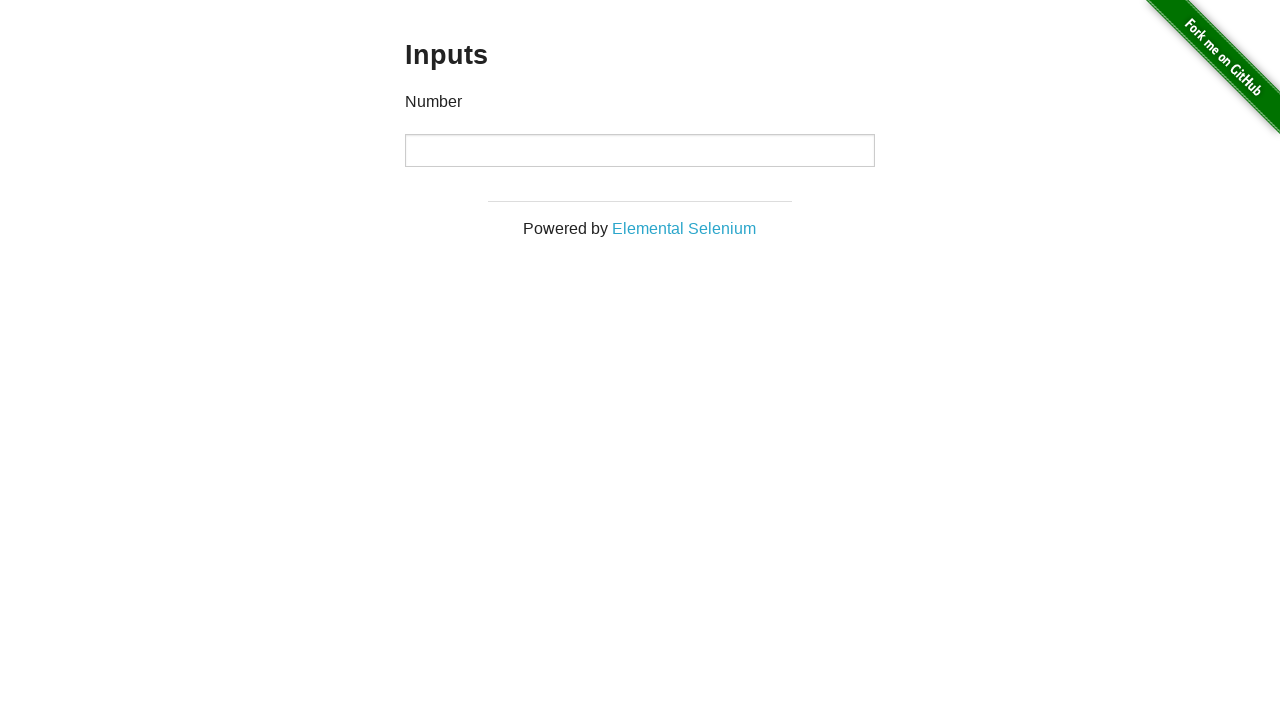

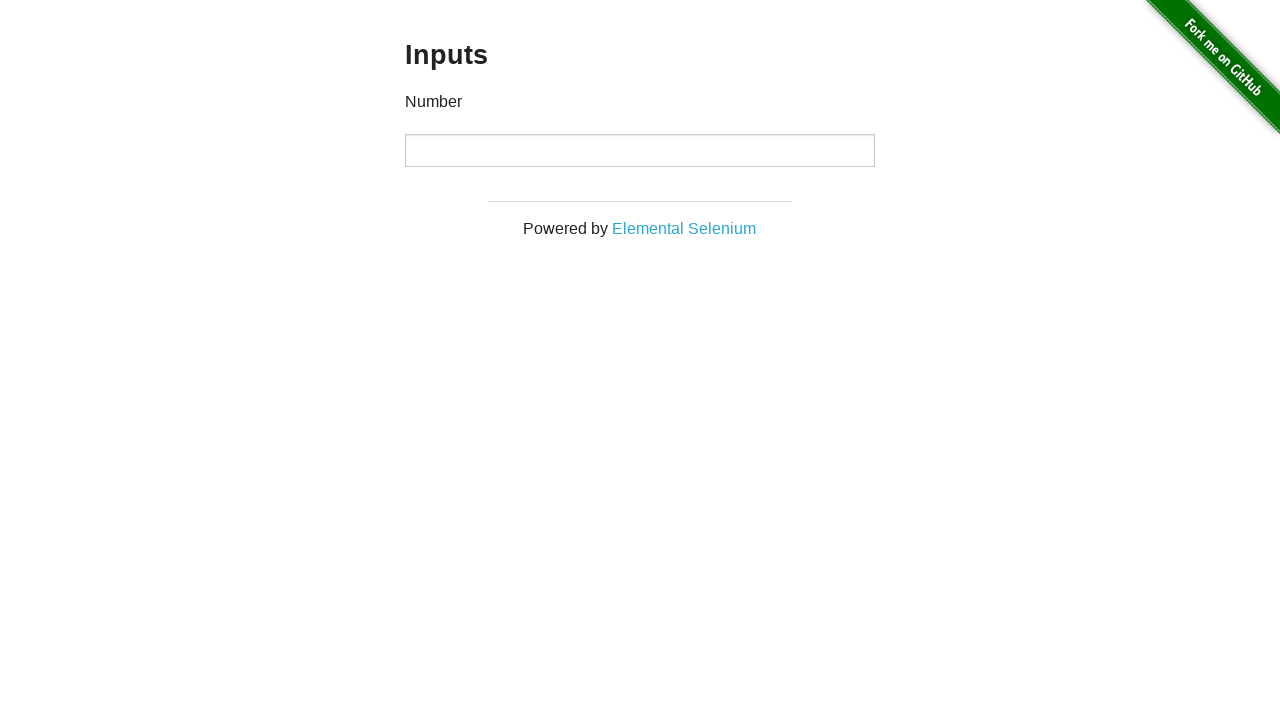